Tests opening the Large Modal, verifying its text content is displayed, and closing it

Starting URL: https://demoqa.com/modal-dialogs

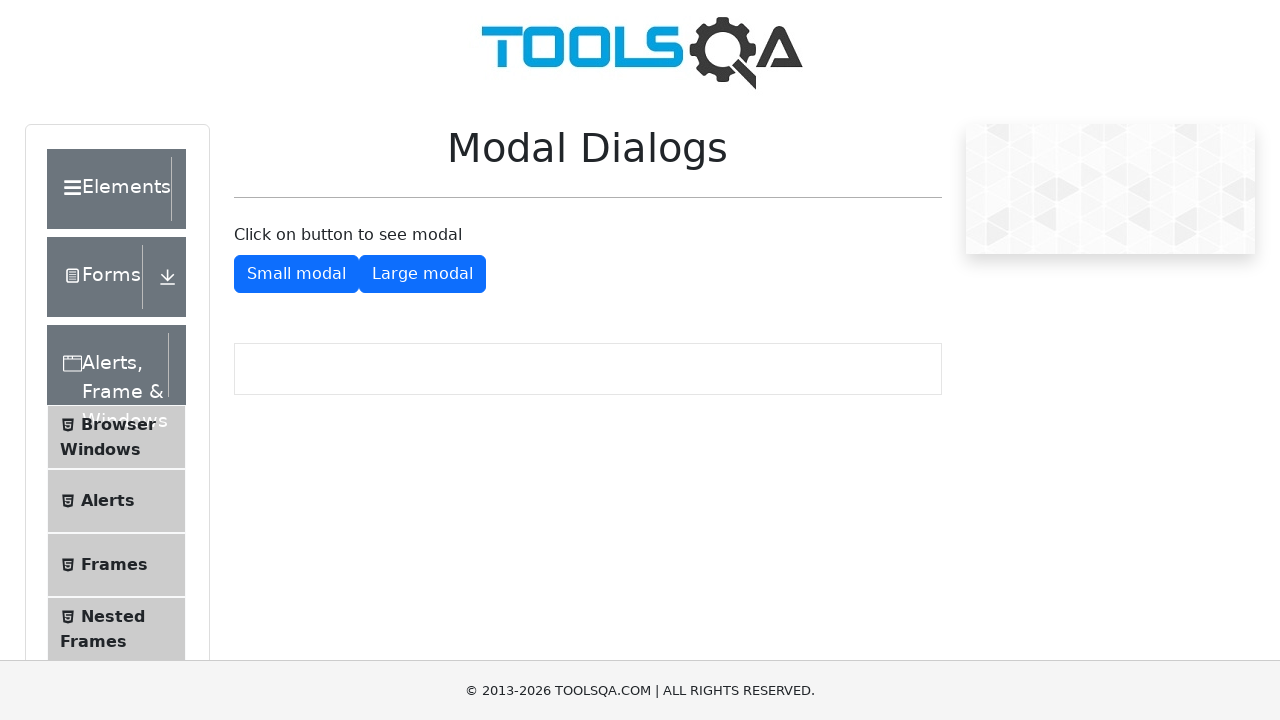

Clicked 'Show Large Modal' button to open the modal at (422, 274) on #showLargeModal
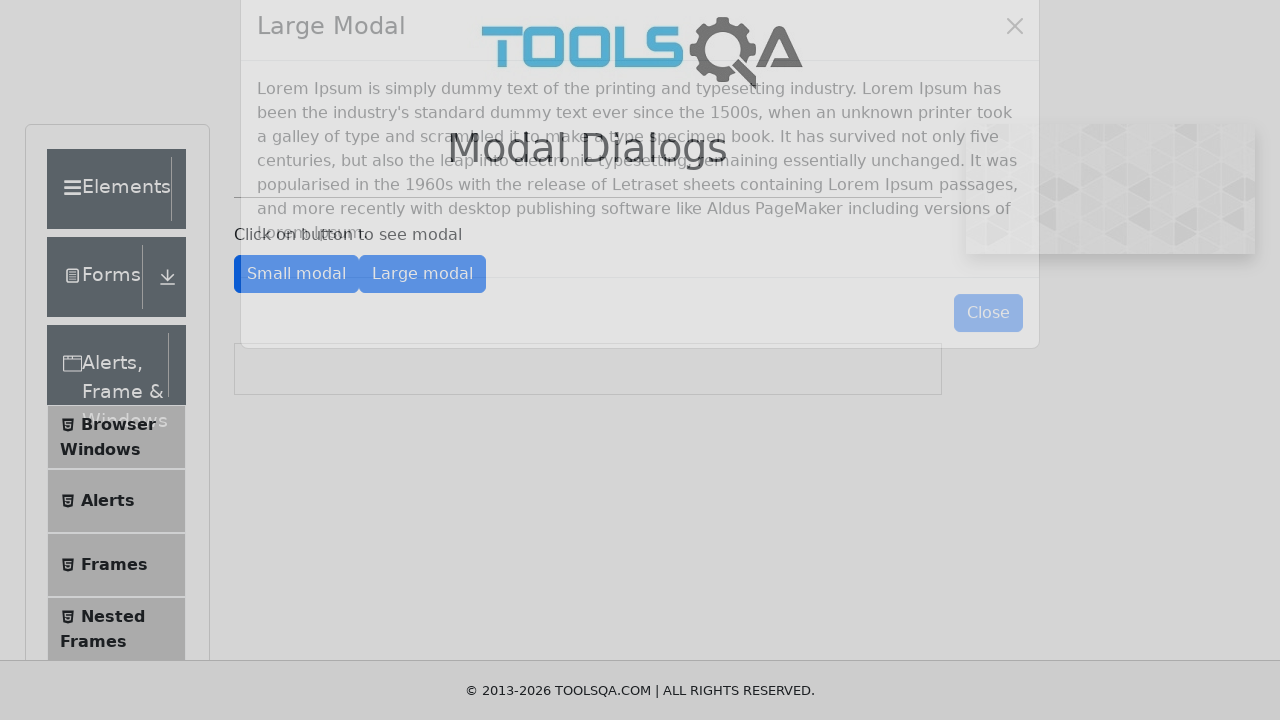

Modal body selector became available
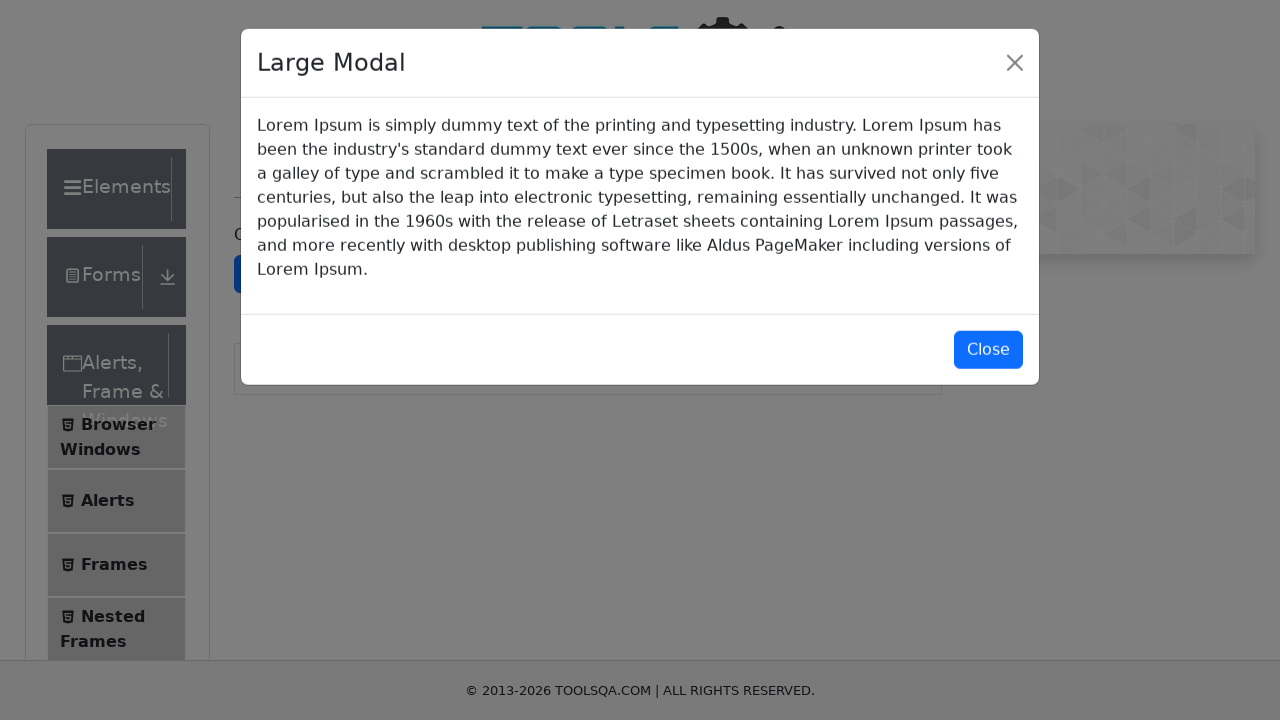

Located the modal body element
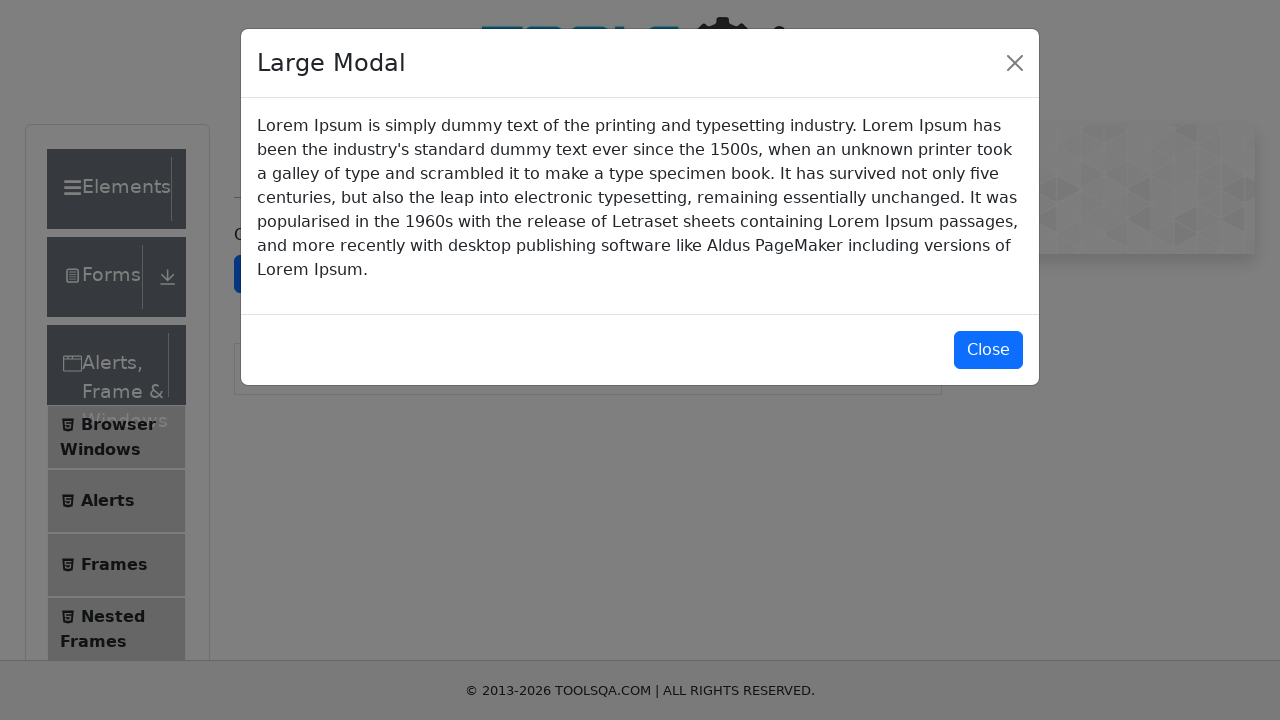

Modal body is now visible and text content is displayed
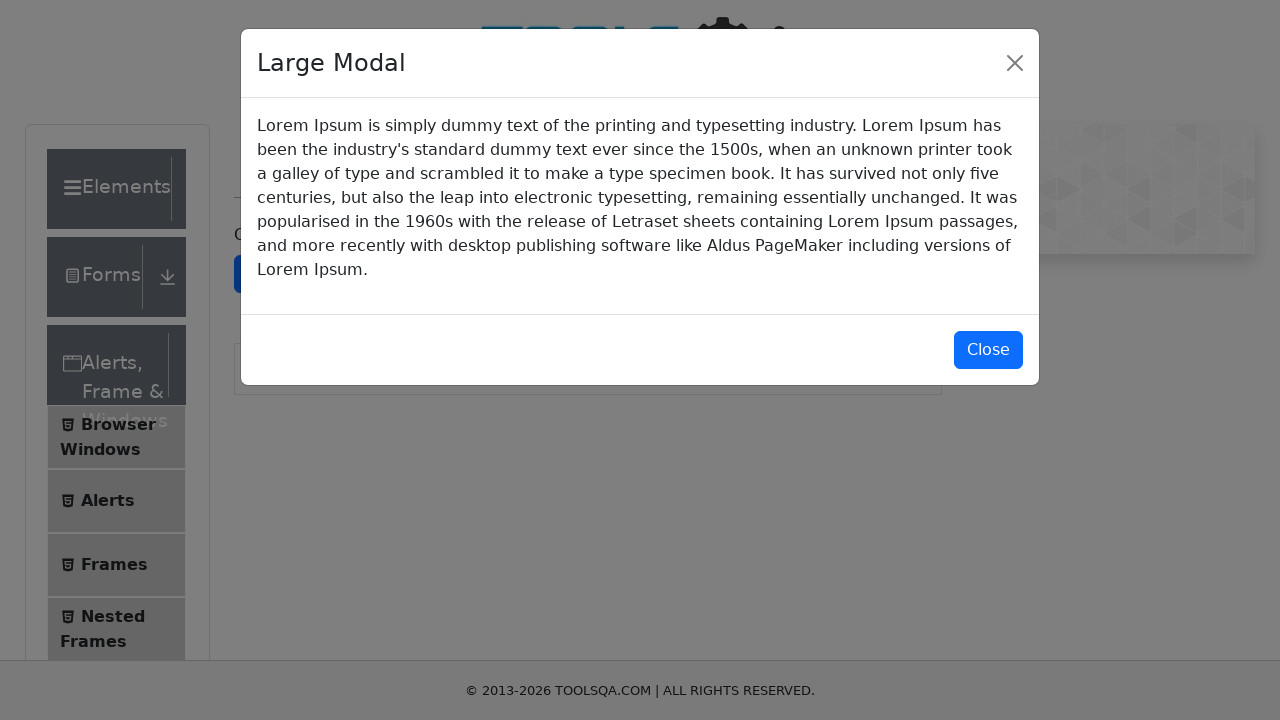

Clicked 'Close' button to close the Large Modal at (988, 350) on #closeLargeModal
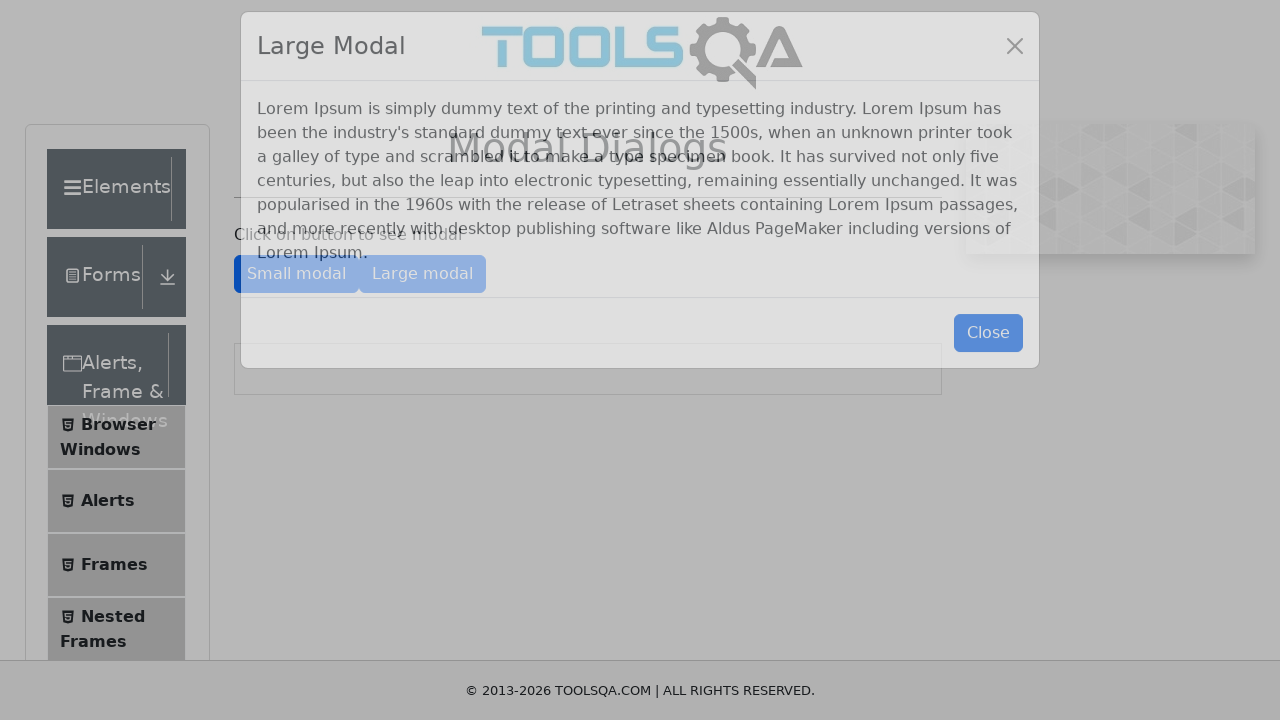

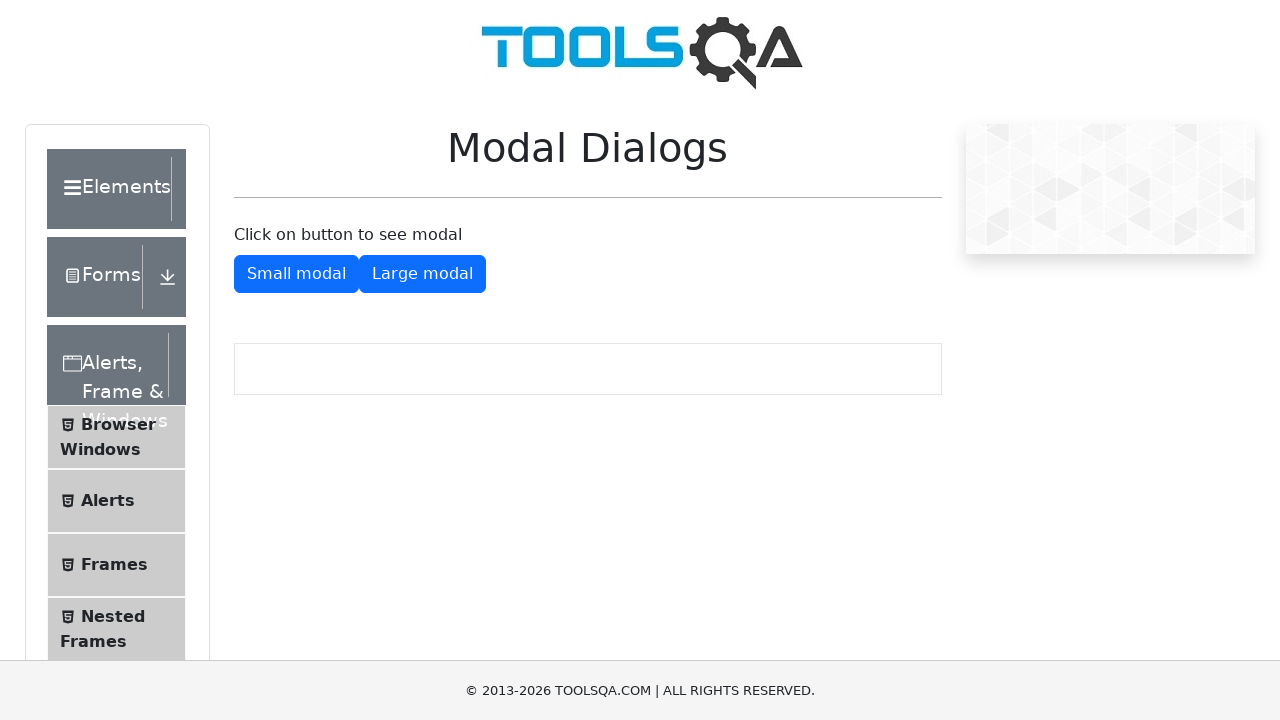